Tests jQuery UI drag and drop functionality by switching to demo iframe and dragging element to droppable area

Starting URL: https://jqueryui.com/droppable/

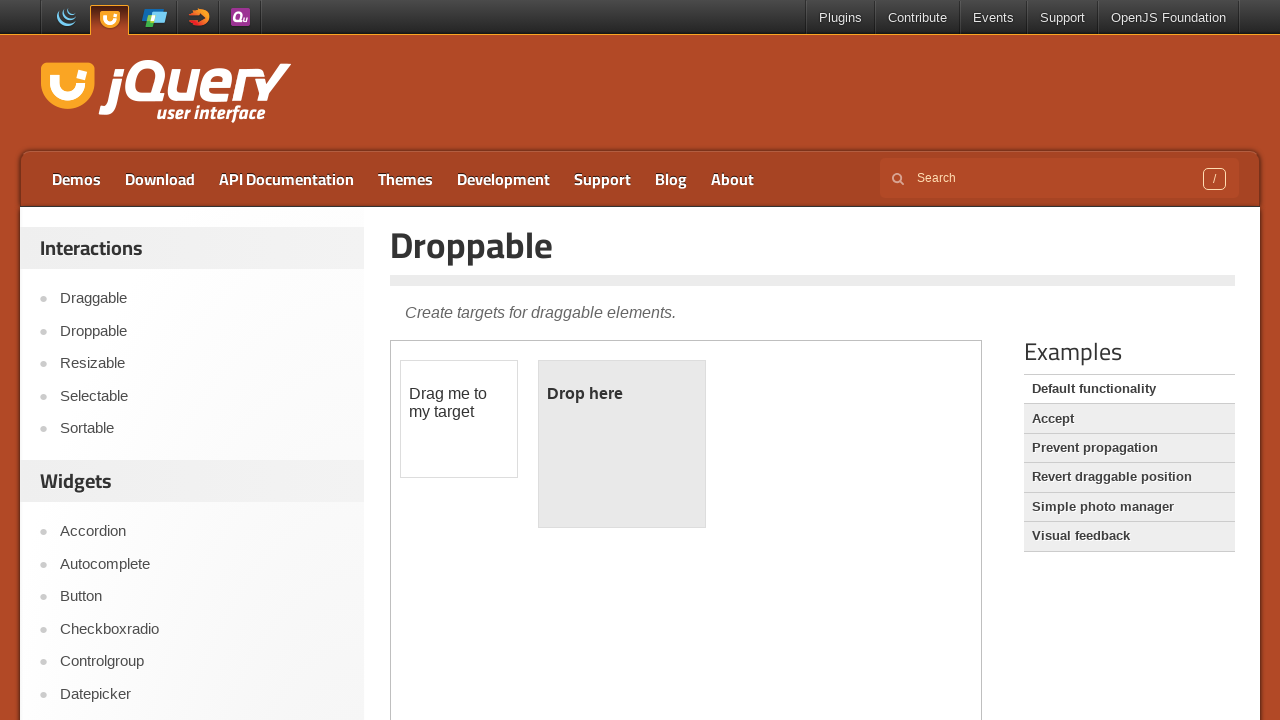

Located the droppable demo iframe
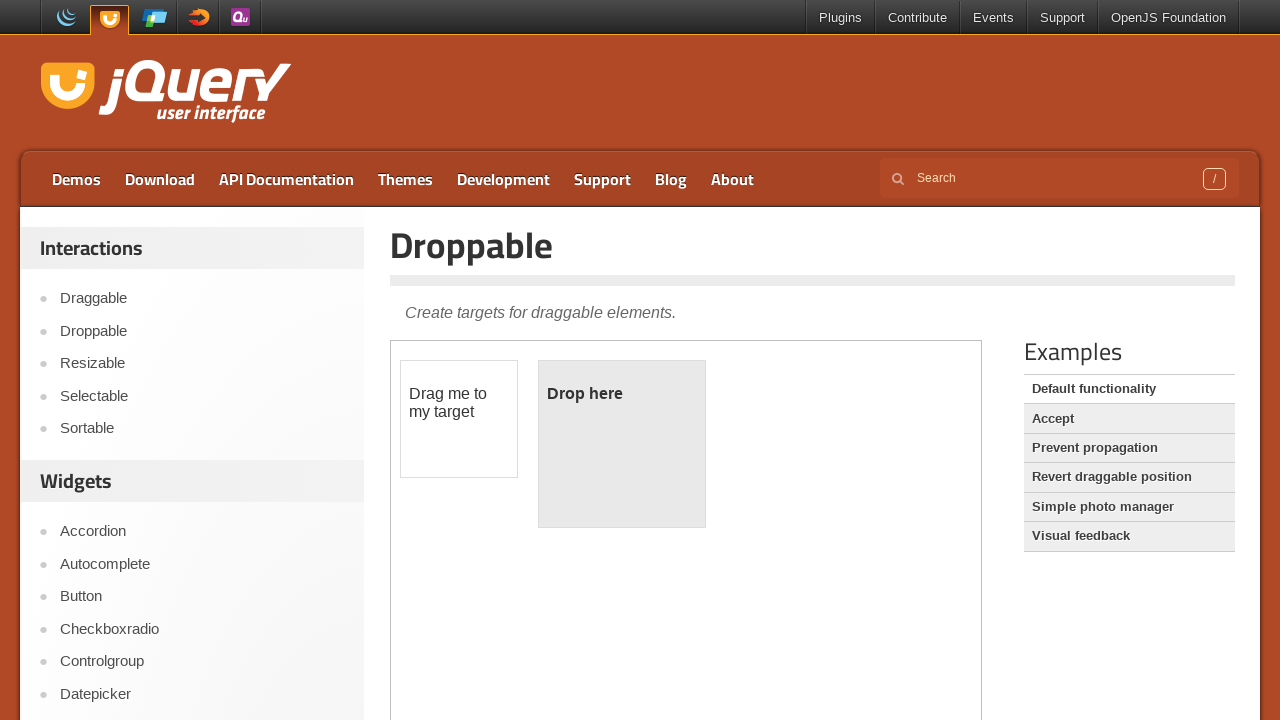

Dragged element to droppable area in jQuery UI demo at (622, 444)
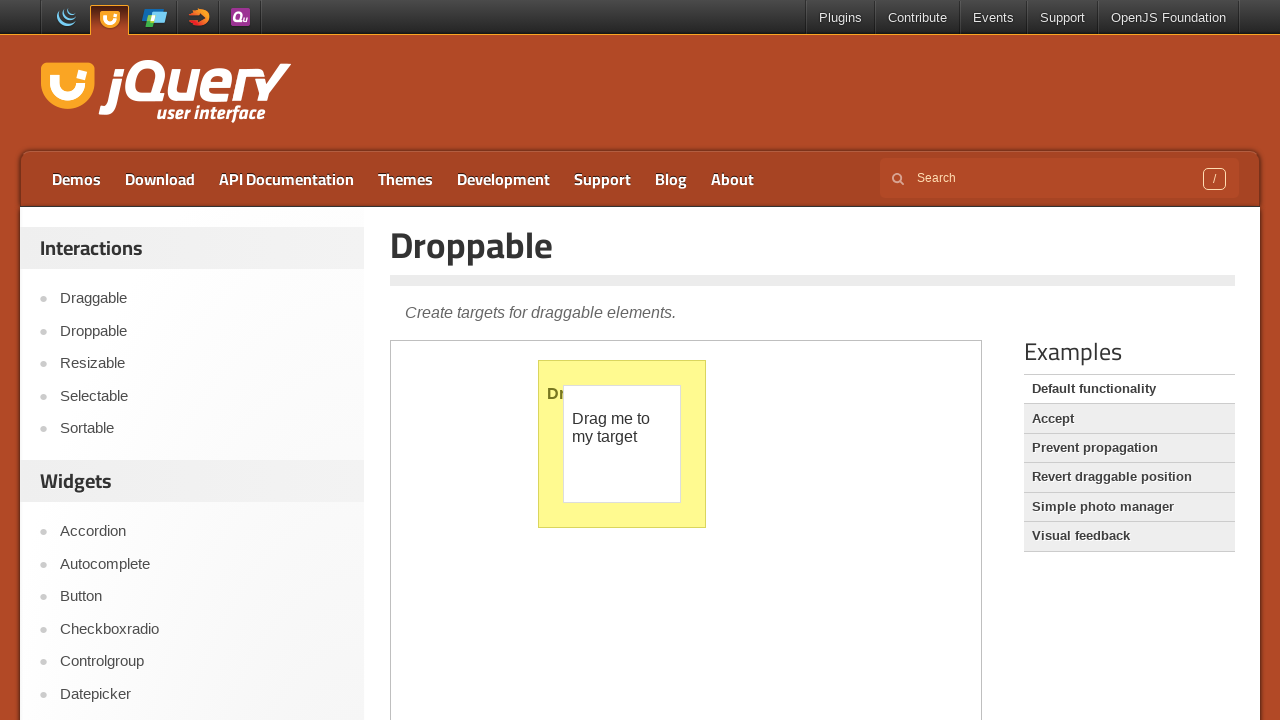

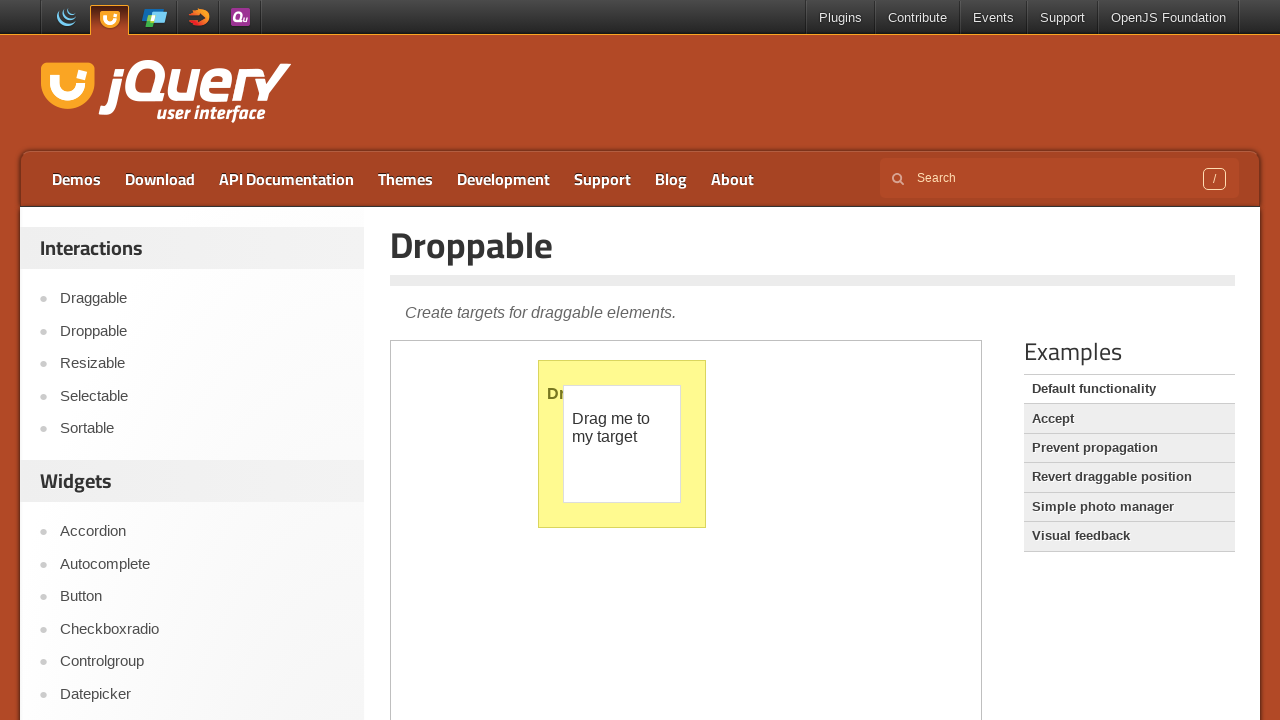